Tests the jQuery UI selectable widget by selecting multiple items using click and hold interactions

Starting URL: https://jqueryui.com/selectable/

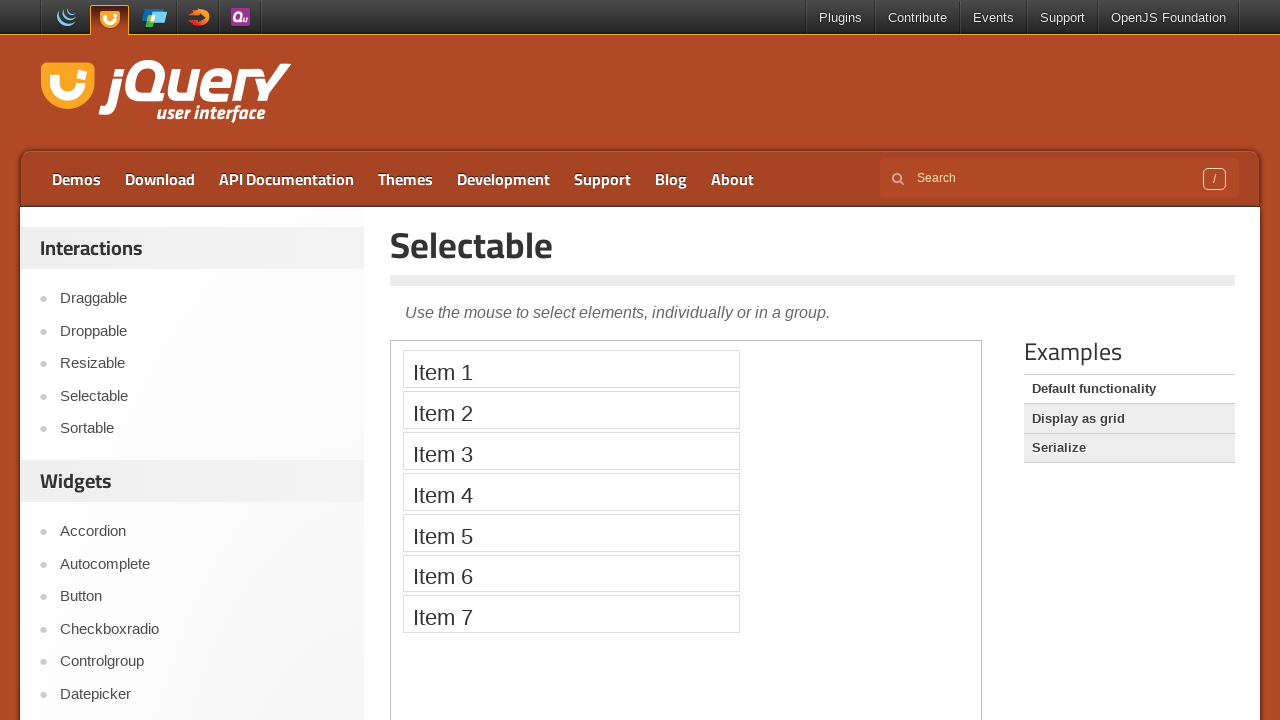

Located the iframe containing the selectable demo
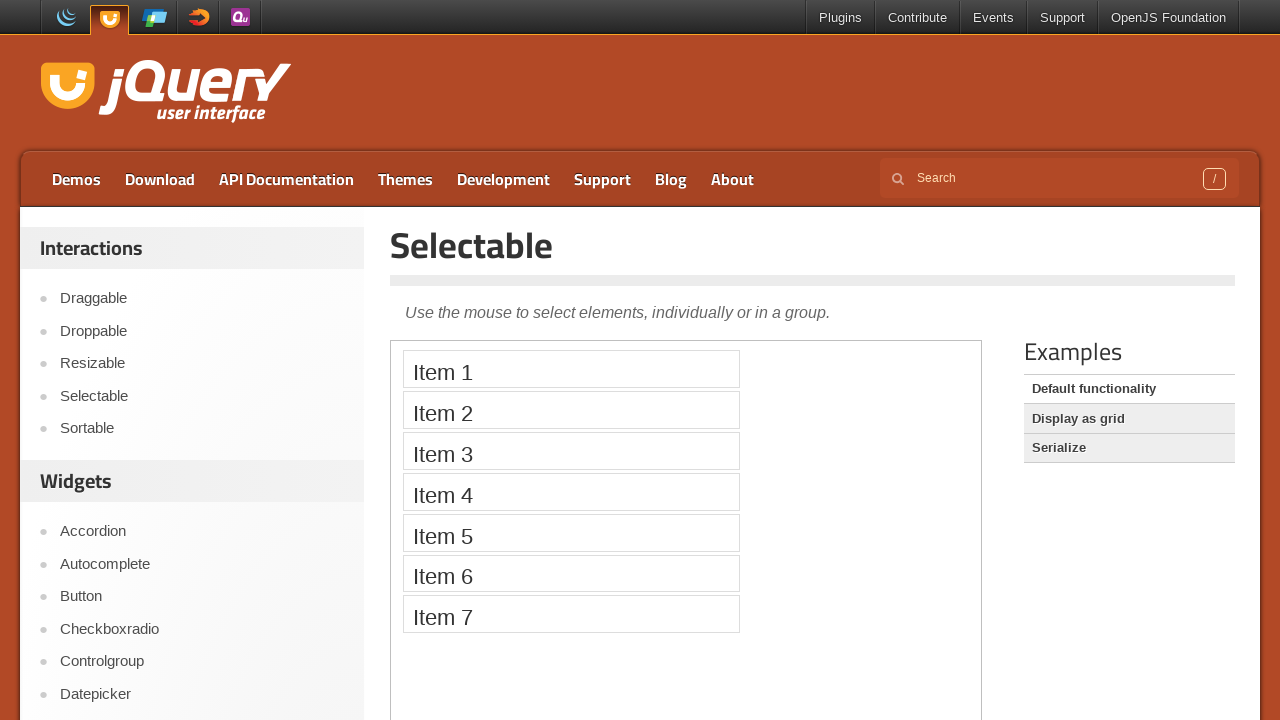

Located Item 1 in the selectable list
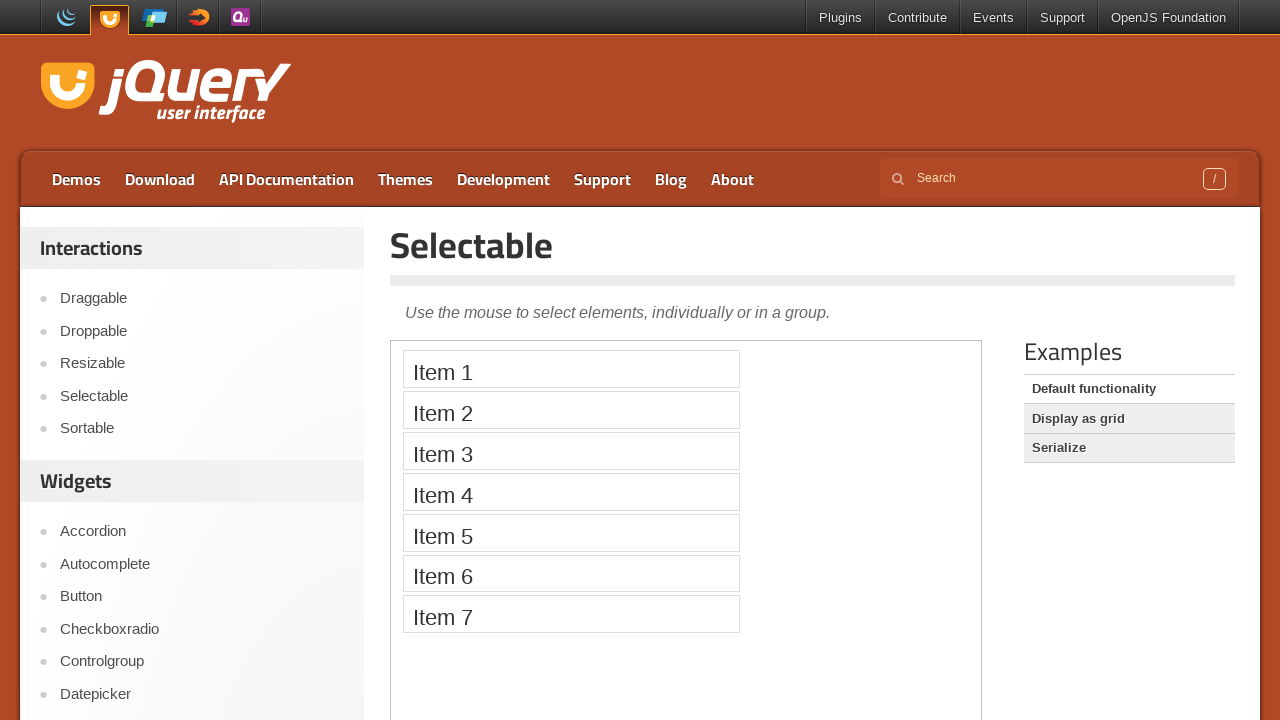

Located Item 2 in the selectable list
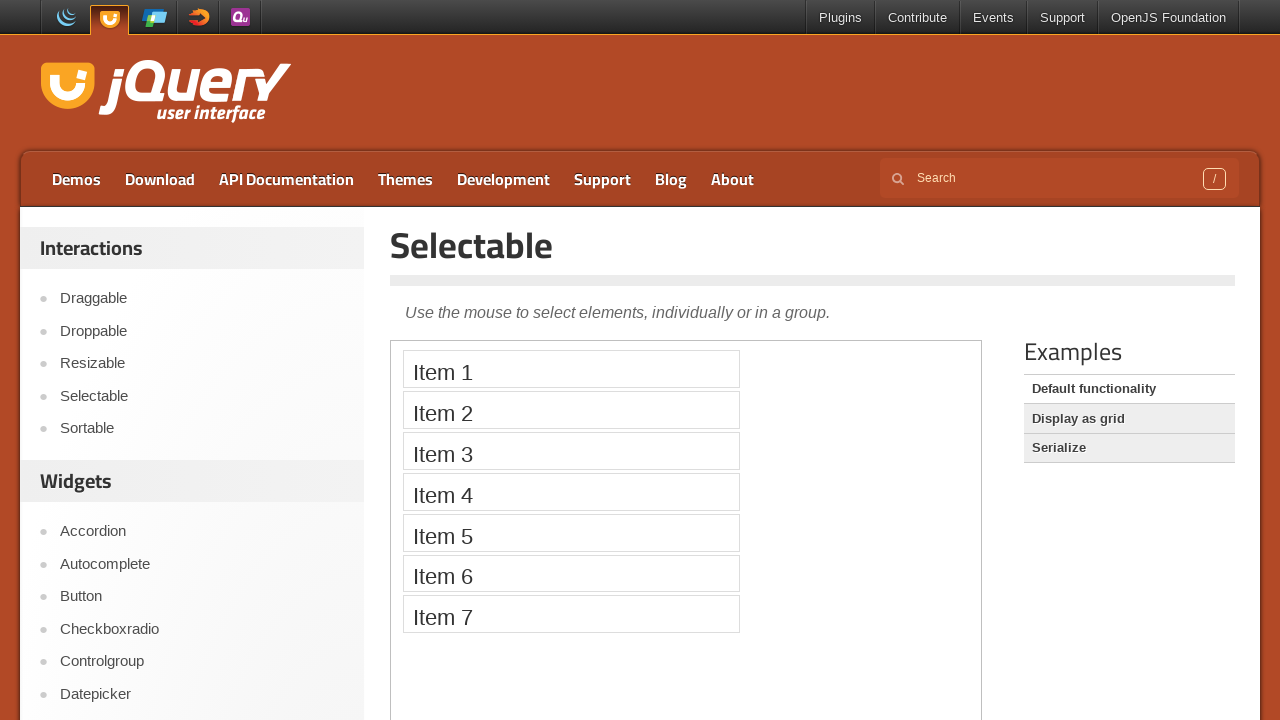

Located Item 3 in the selectable list
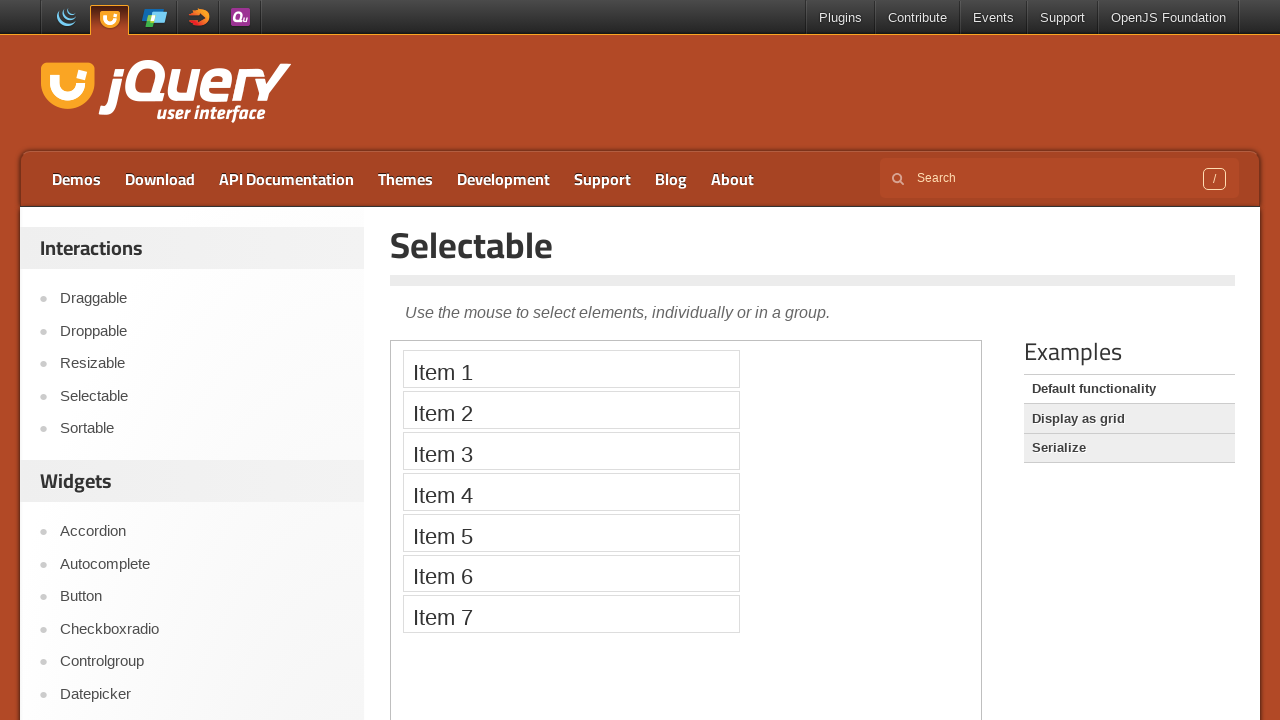

Located Item 4 in the selectable list
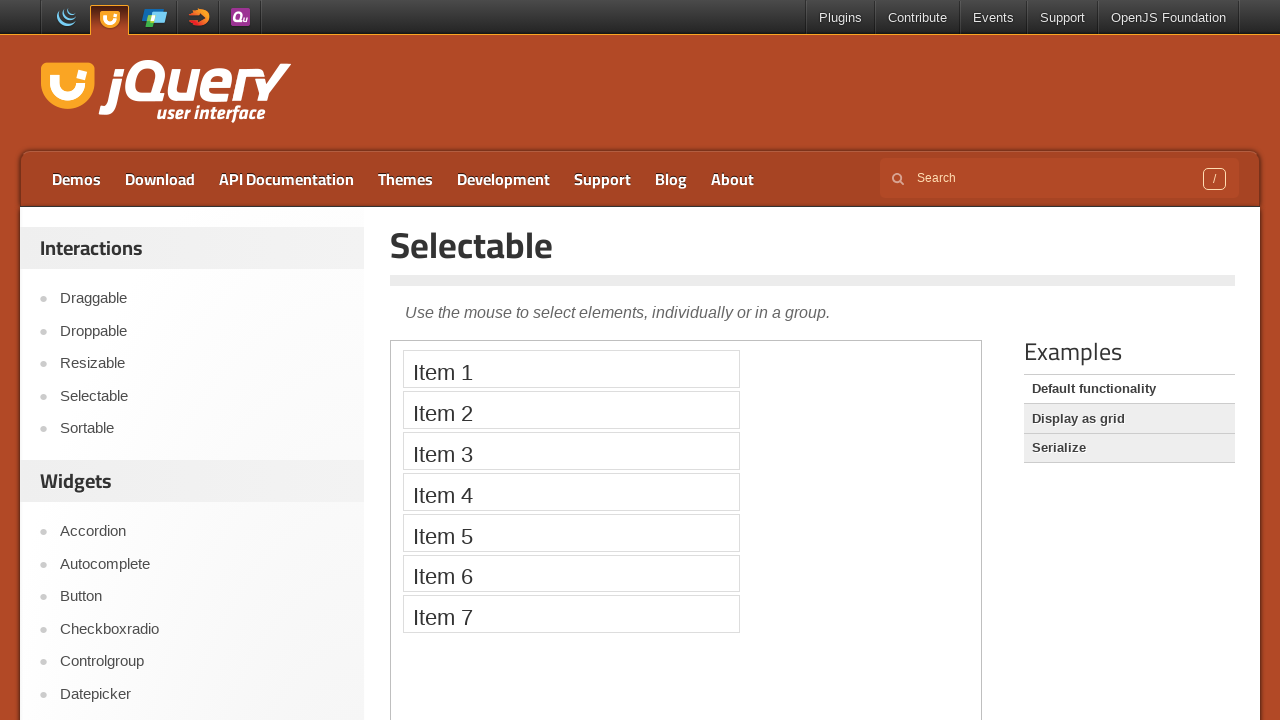

Clicked Item 1 with Shift modifier at (571, 369) on iframe >> nth=0 >> internal:control=enter-frame >> xpath=//li[text()='Item 1']
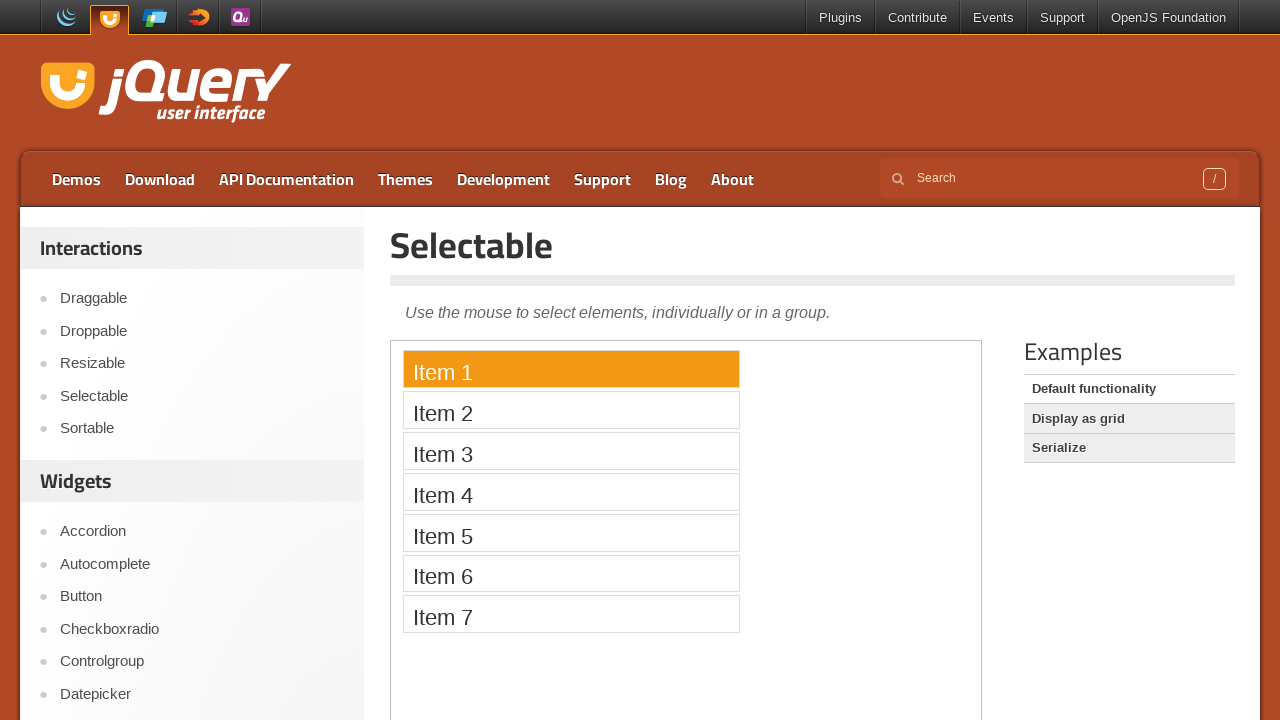

Clicked Item 4 with Shift modifier to select range from Item 1 to Item 4 at (571, 492) on iframe >> nth=0 >> internal:control=enter-frame >> xpath=//li[text()='Item 4']
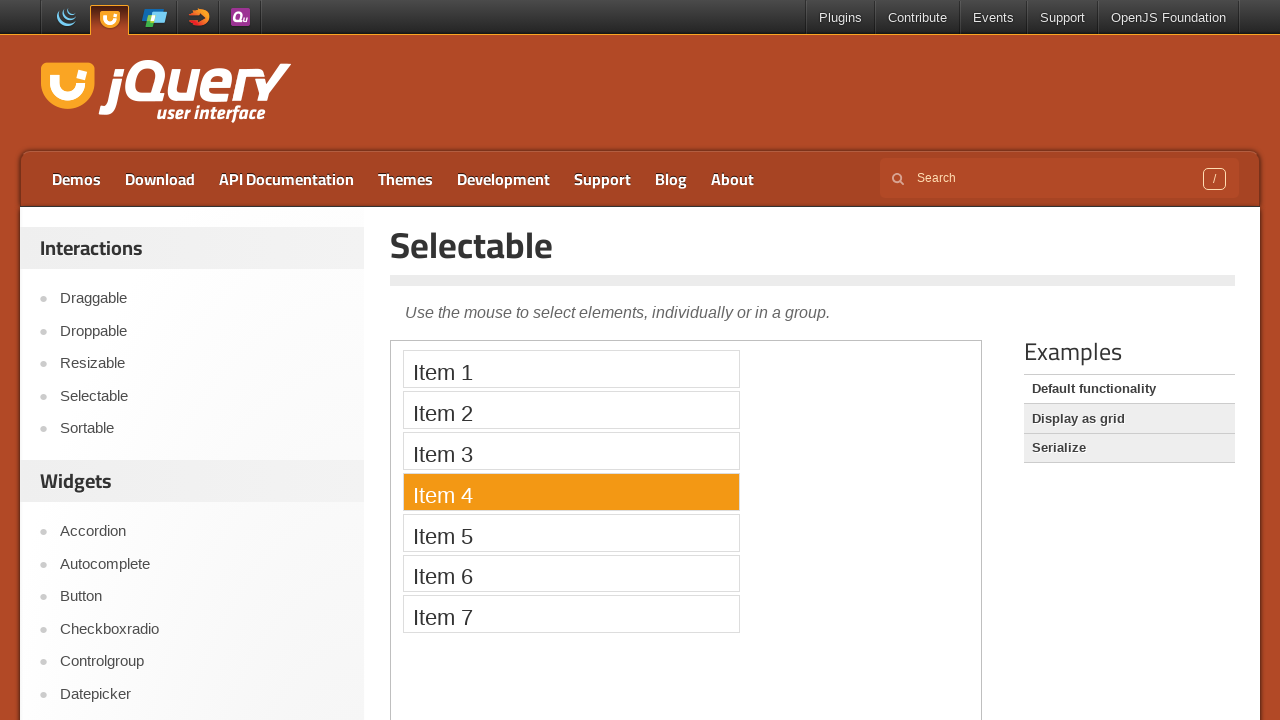

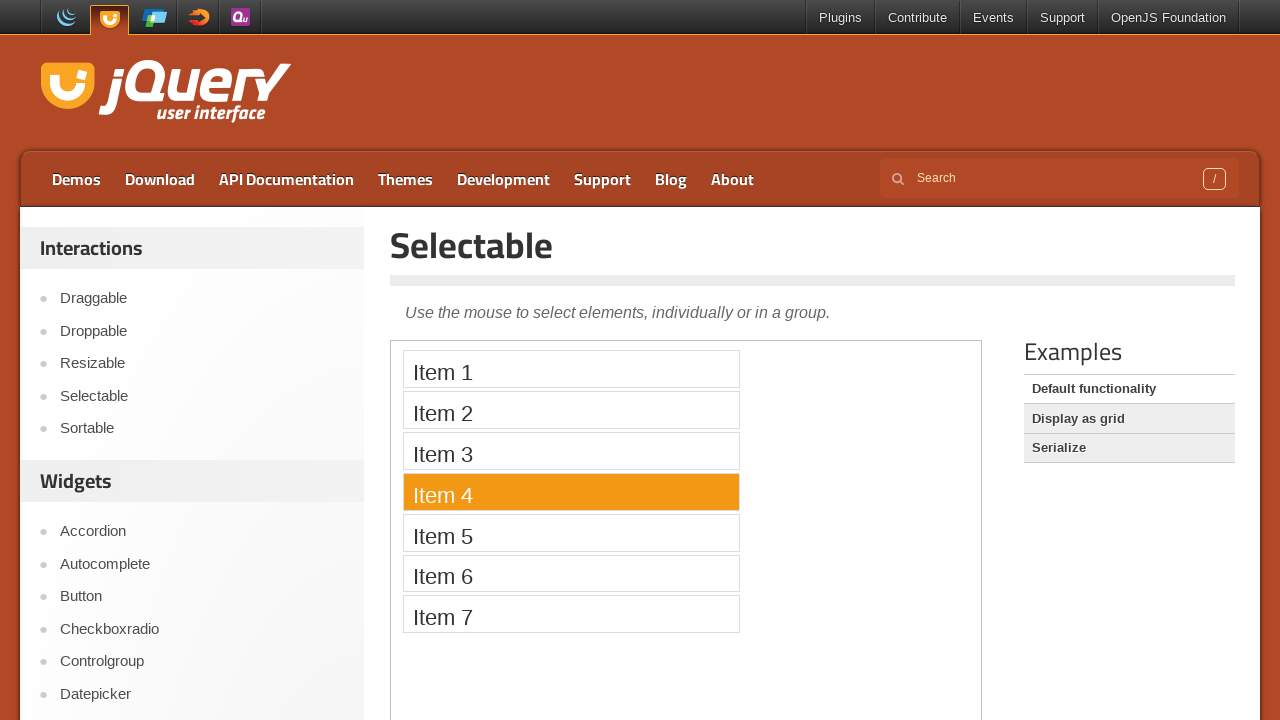